Tests dynamic controls functionality by toggling a text field's enabled state and typing text into it after it becomes enabled

Starting URL: https://training-support.net/webelements/dynamic-controls

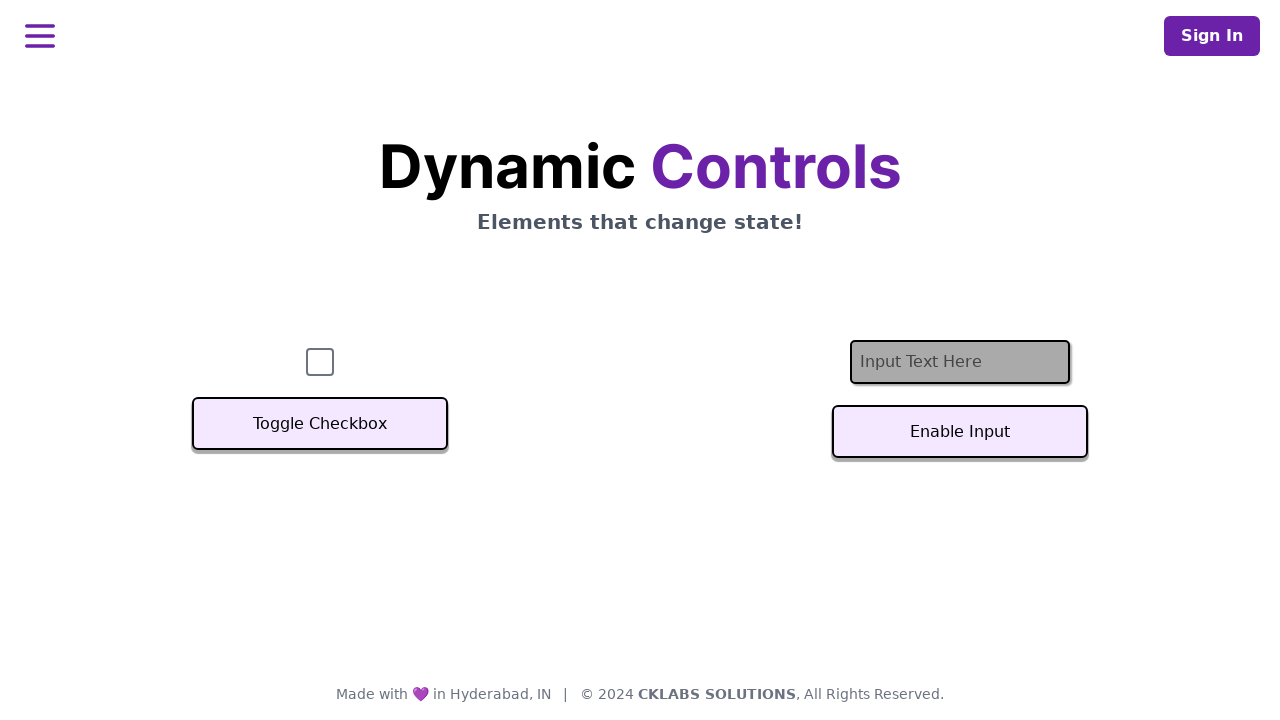

Located the text input field
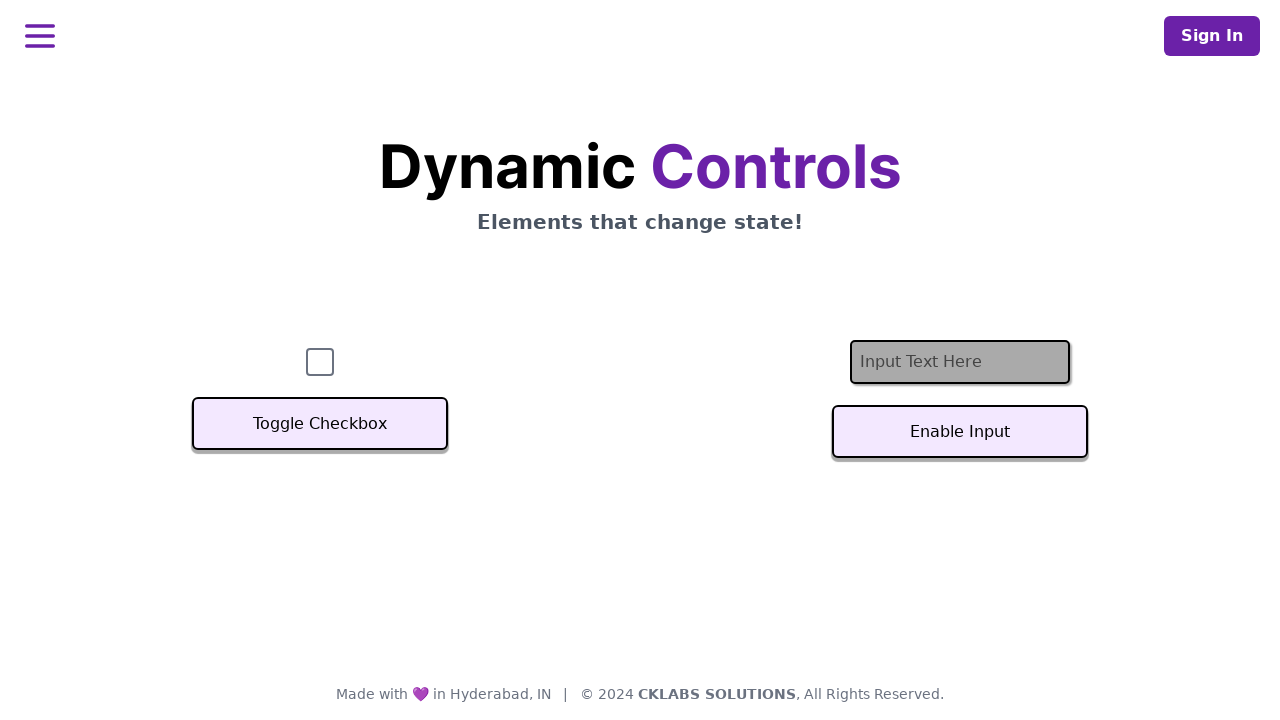

Clicked the toggle button to enable the text field at (960, 432) on #textInputButton
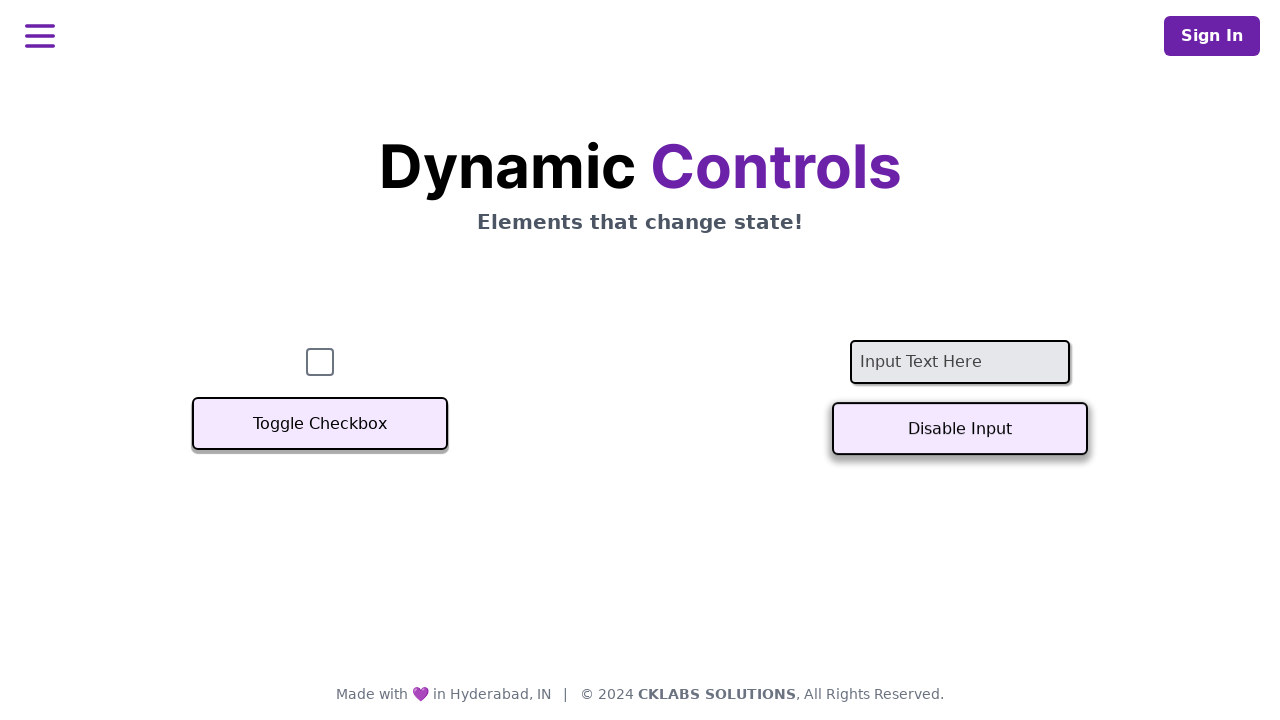

Text field became enabled
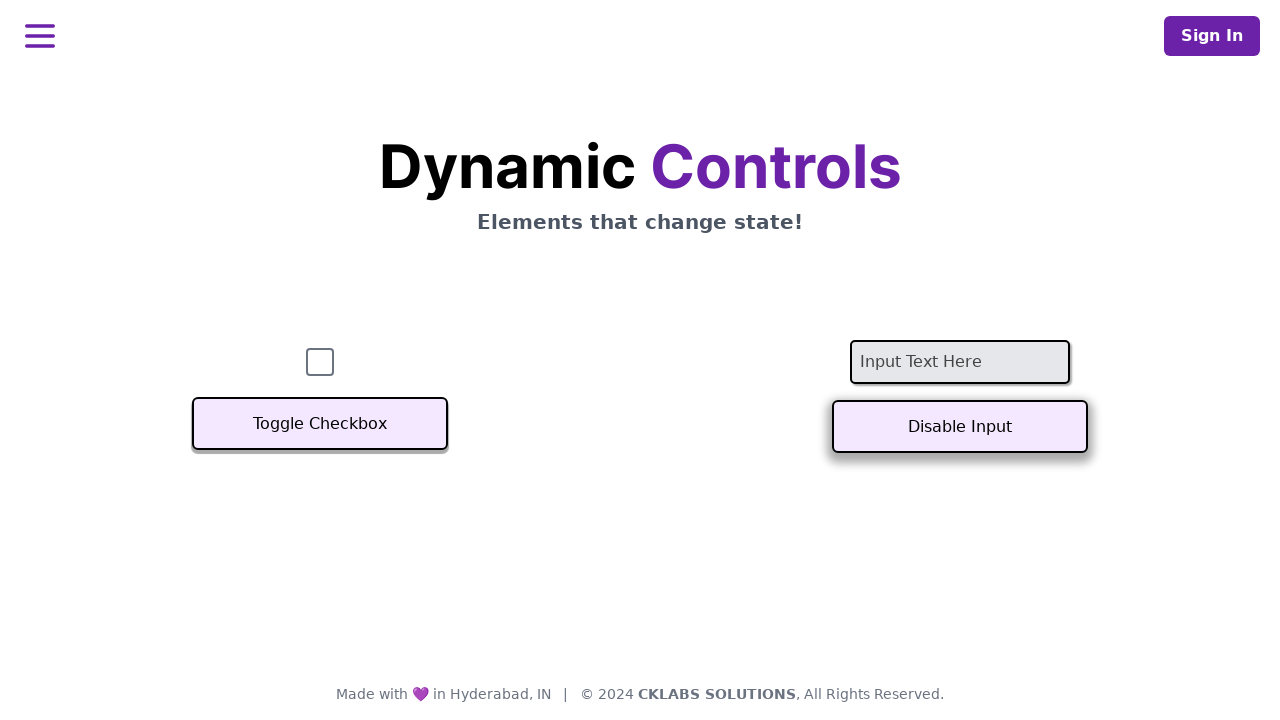

Filled the enabled text field with 'Example text' on #textInput
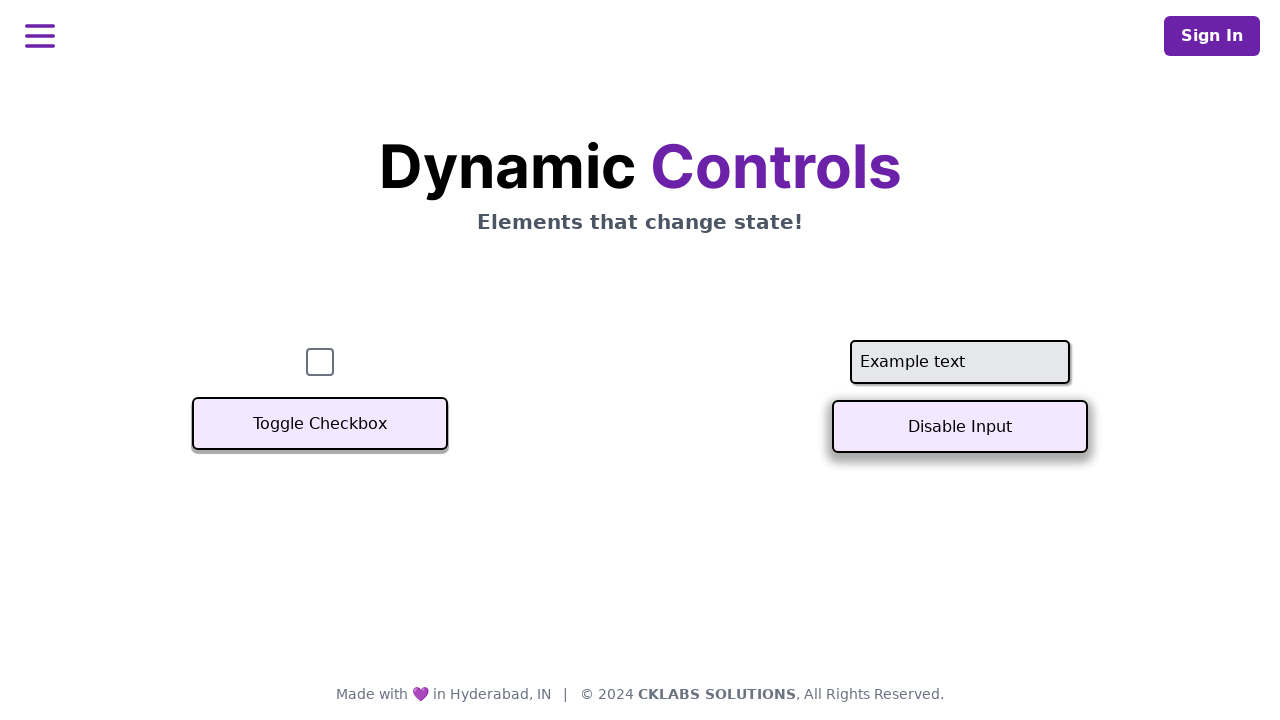

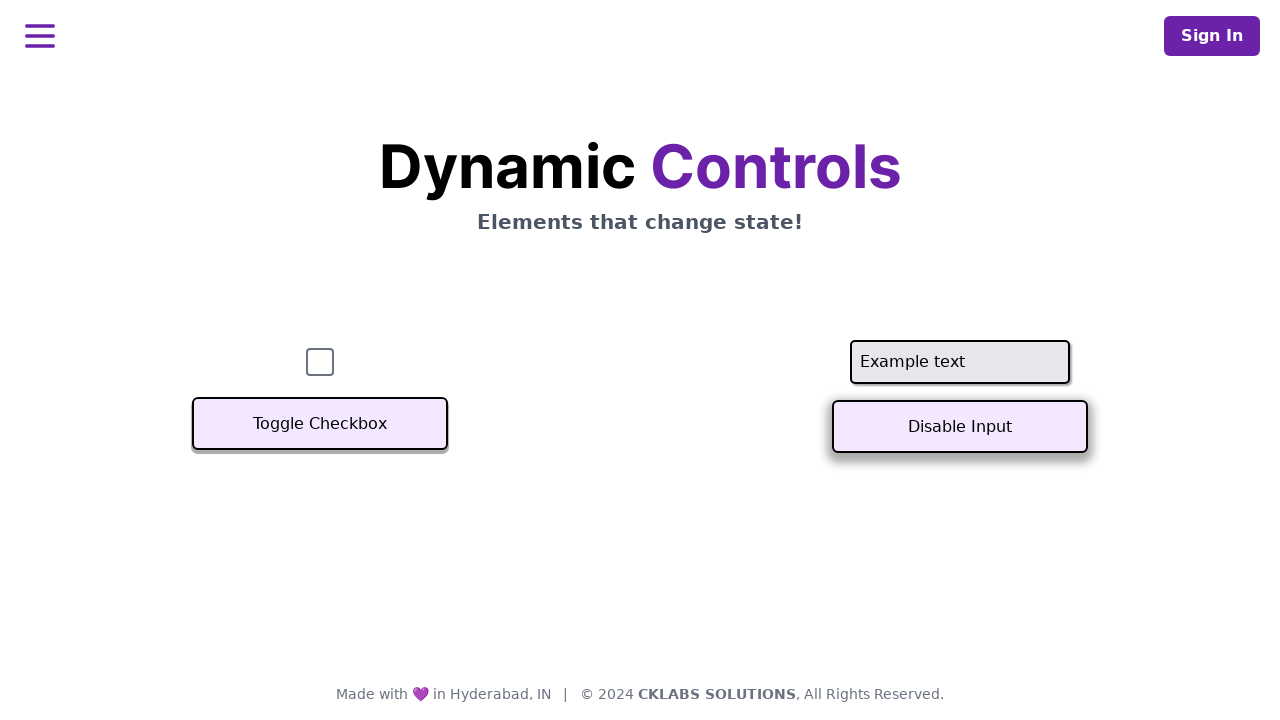